Tests that clicking the submit button works correctly and displays the expected result text

Starting URL: http://www.qa-practice.com/elements/button/simple

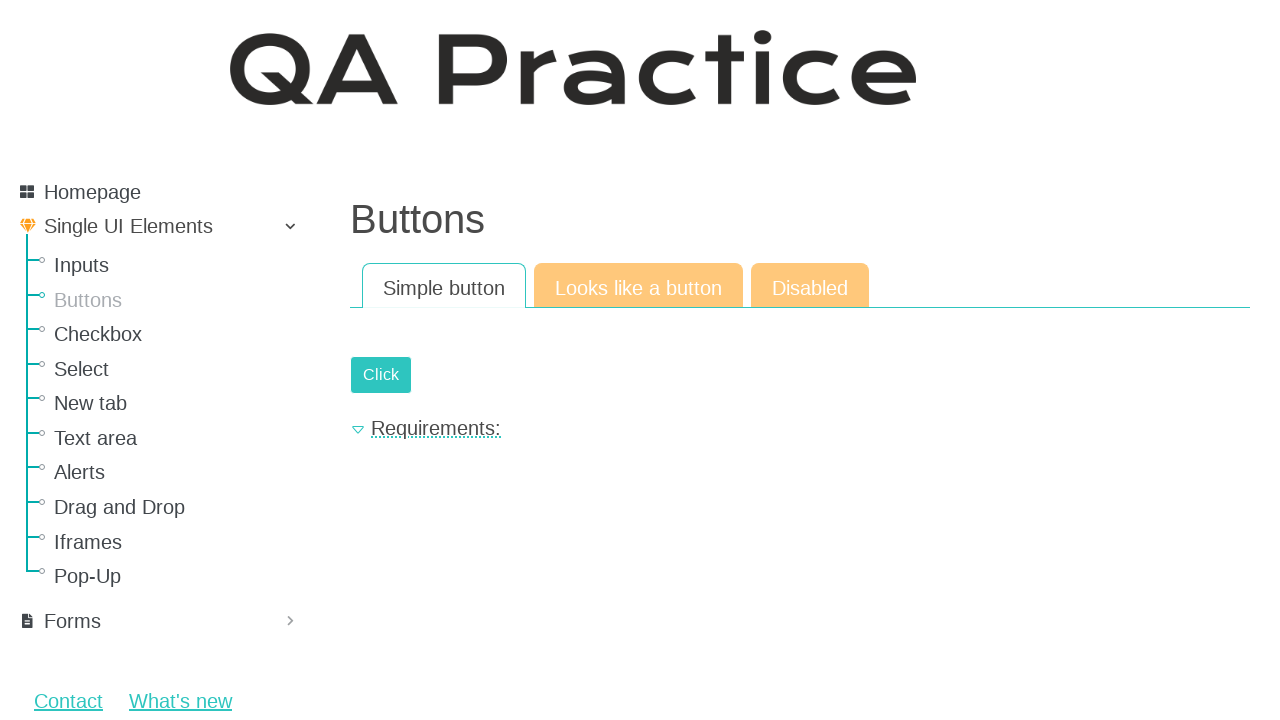

Clicked the submit button at (381, 375) on #submit-id-submit
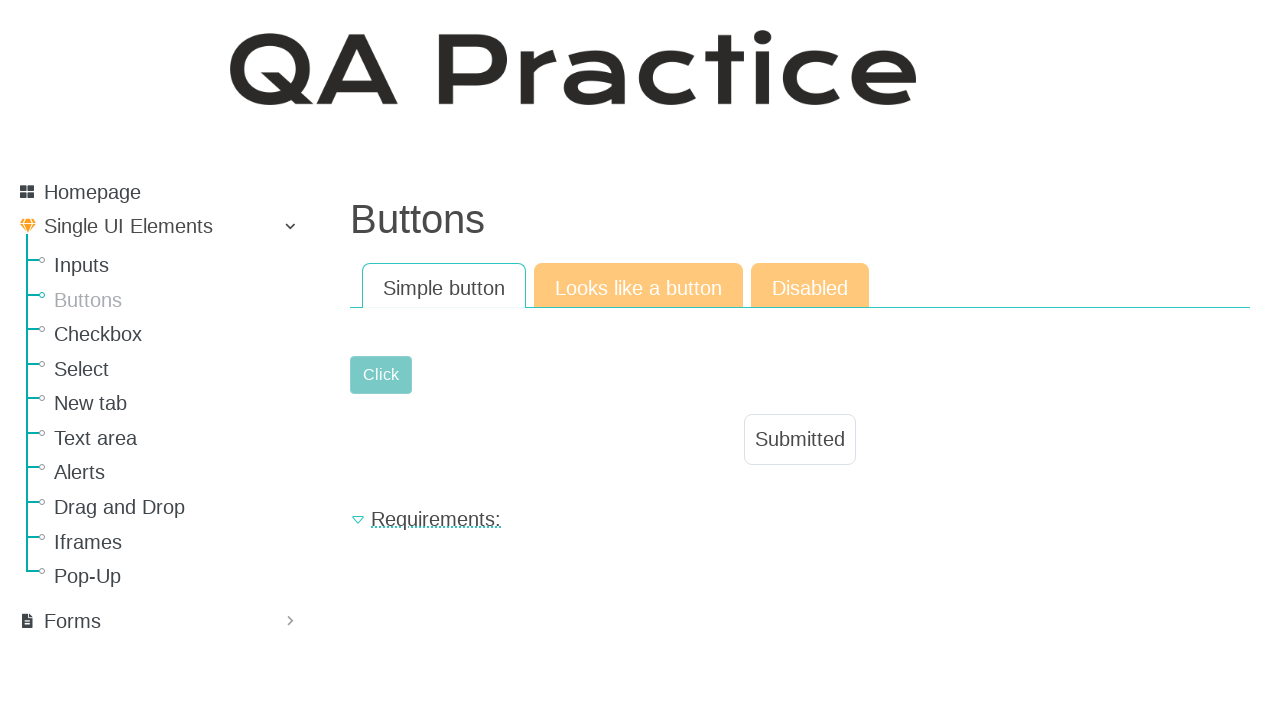

Result text element loaded
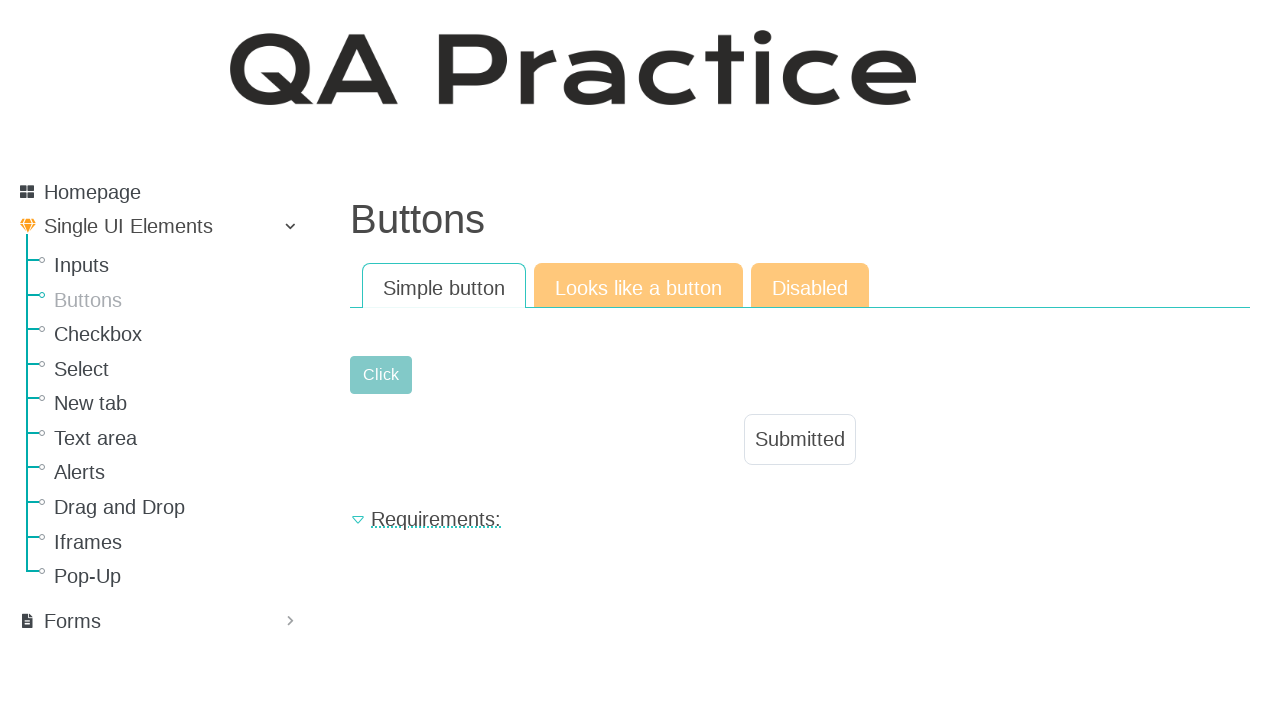

Verified that result text displays 'Submitted'
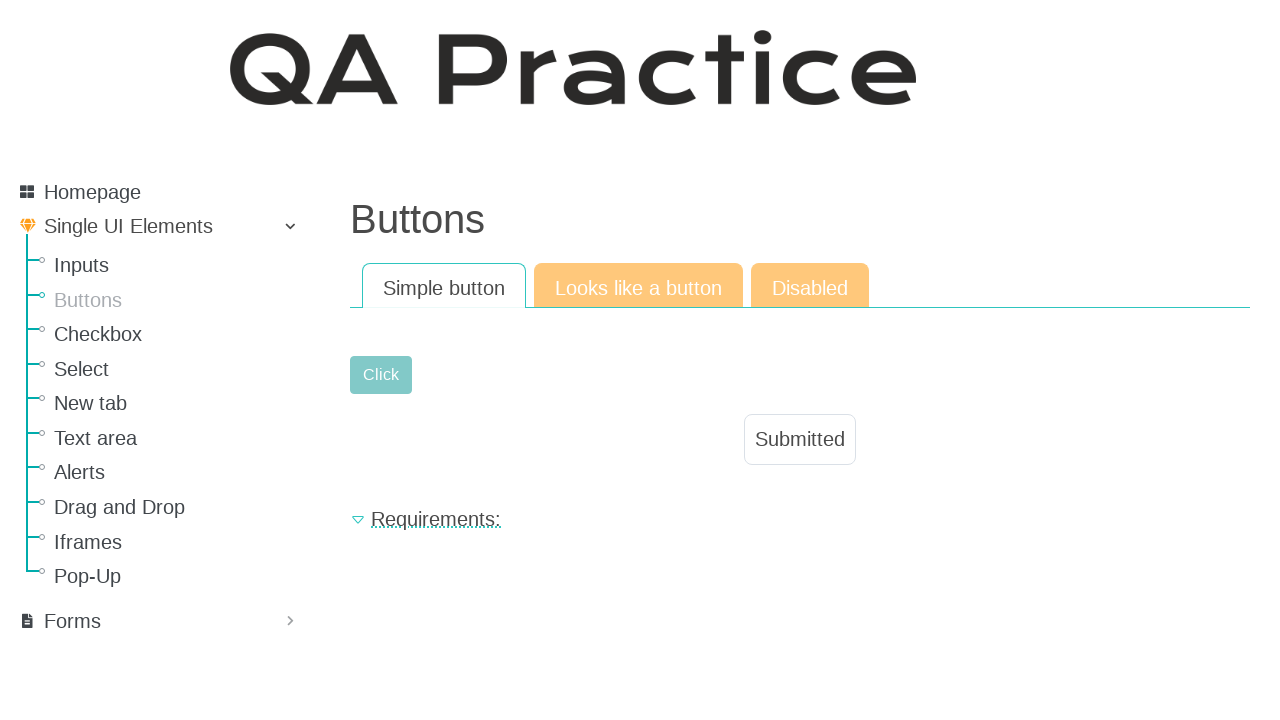

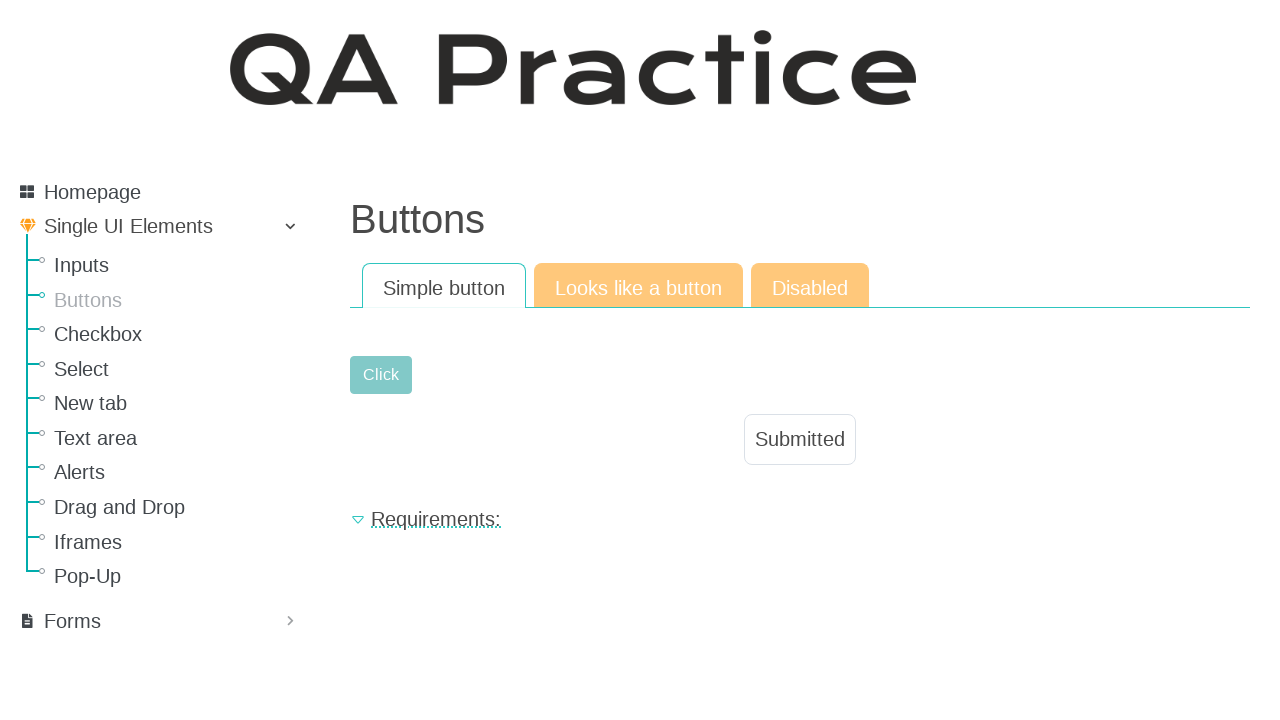